Tests the FAQ accordion section on a scooter rental website by clicking on each question and verifying that the corresponding answer text is displayed correctly.

Starting URL: https://qa-scooter.praktikum-services.ru/

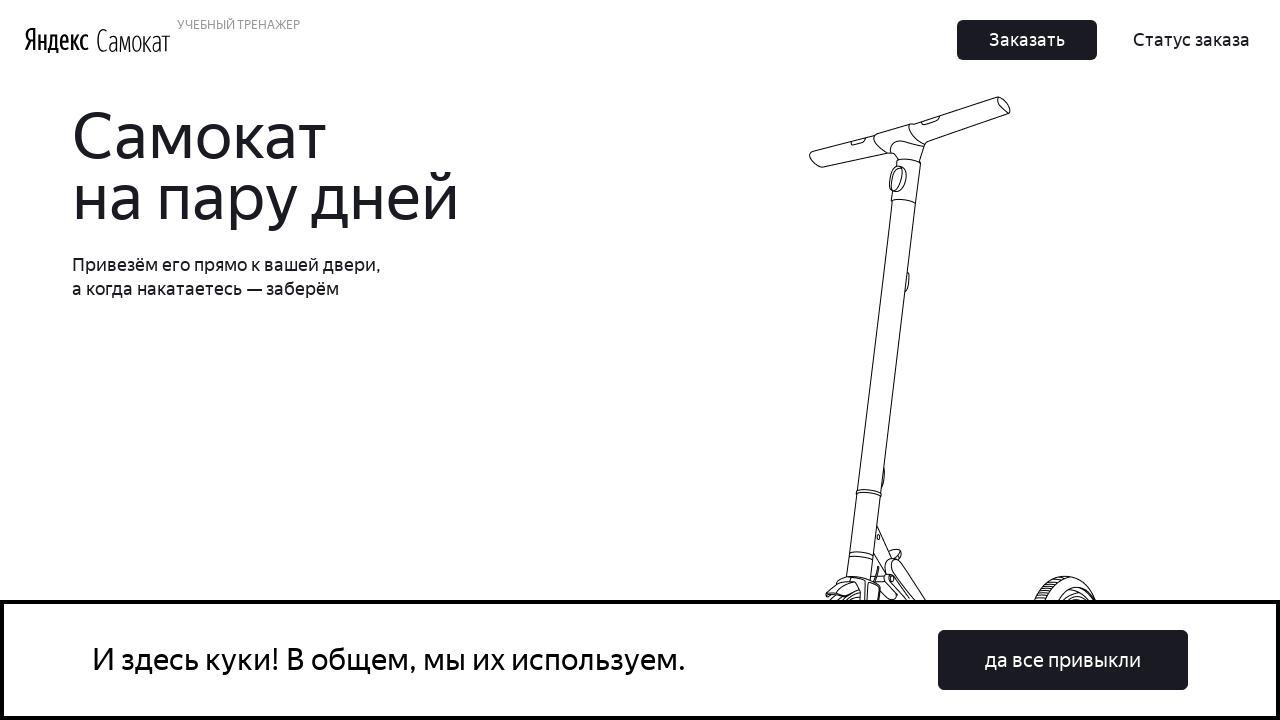

Scrolled to FAQ section
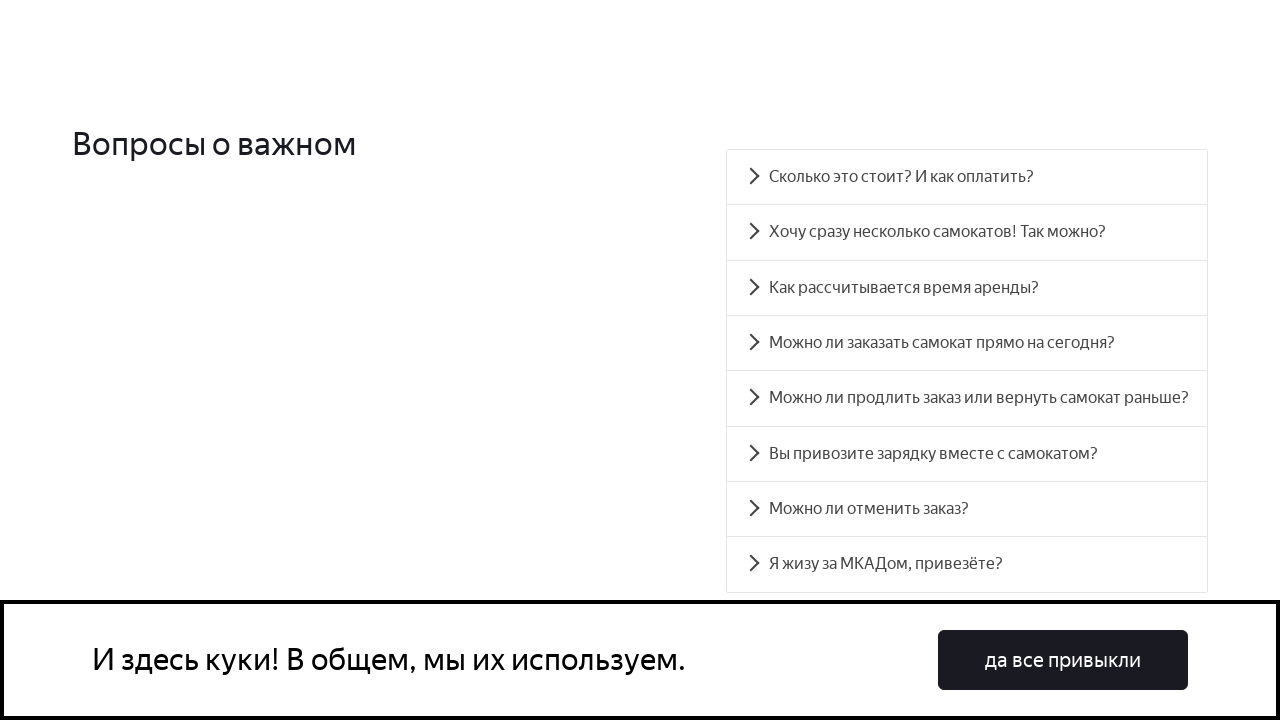

Clicked FAQ question: Сколько это стоит? И как оплатить? at (967, 177) on text=Сколько это стоит? И как оплатить?
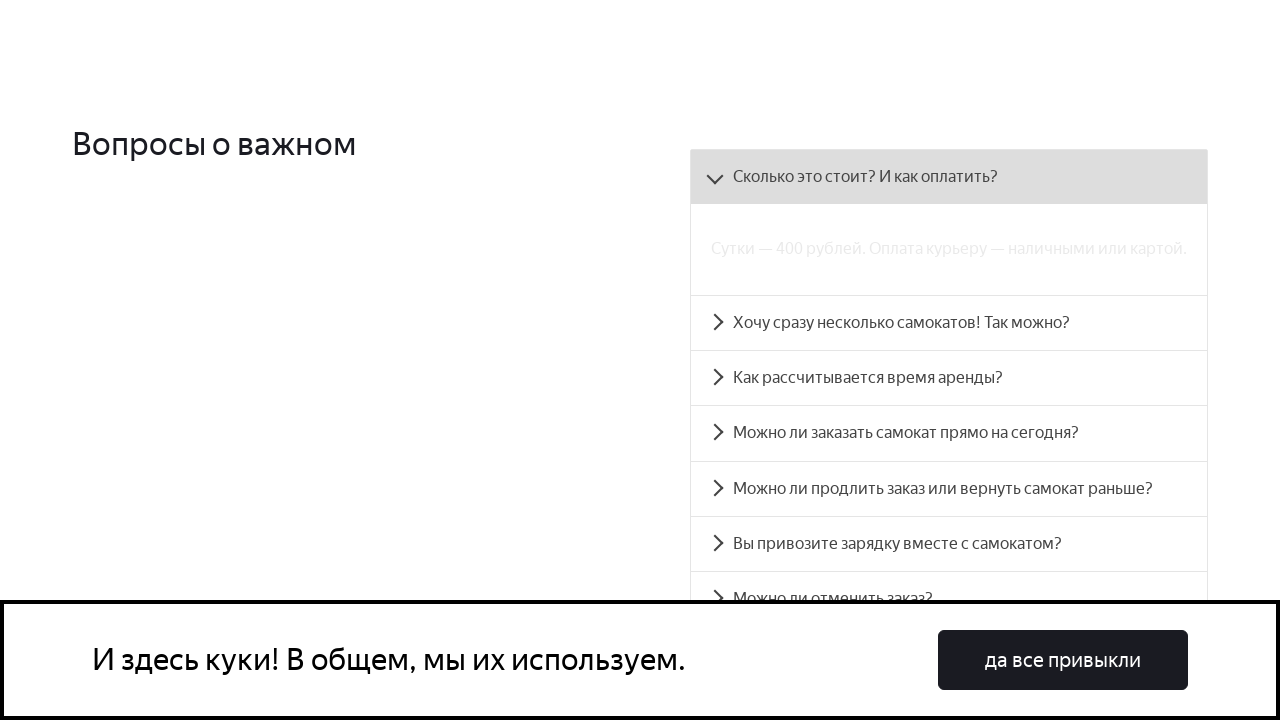

Verified answer text is displayed for question: Сколько это стоит? И как оплатить?
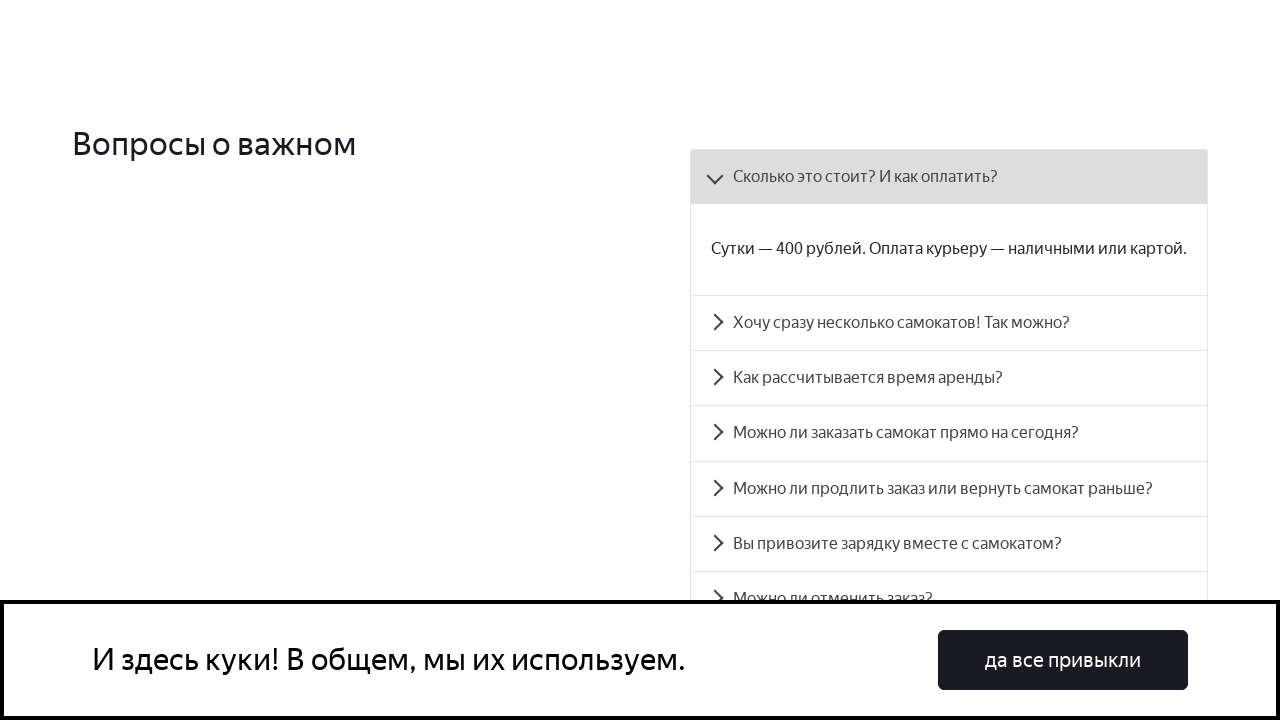

Clicked FAQ question: Хочу сразу несколько самокатов! Так можно? at (949, 323) on text=Хочу сразу несколько самокатов! Так можно?
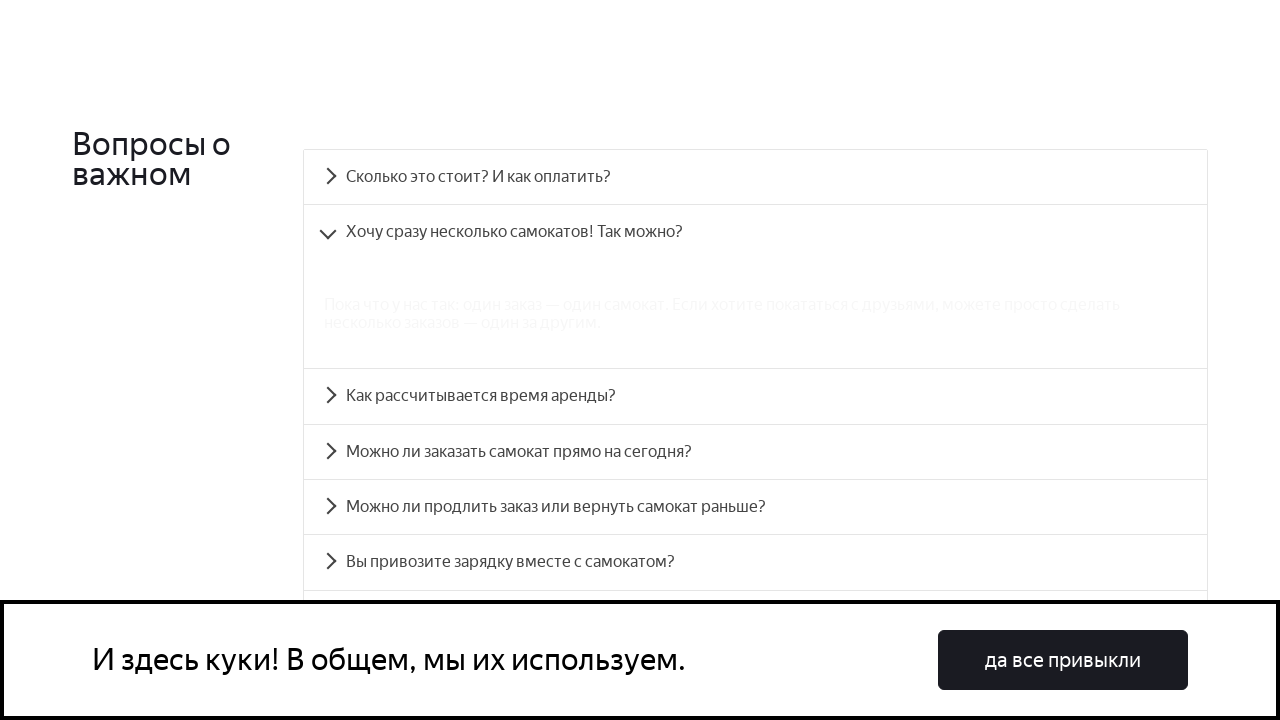

Verified answer text is displayed for question: Хочу сразу несколько самокатов! Так можно?
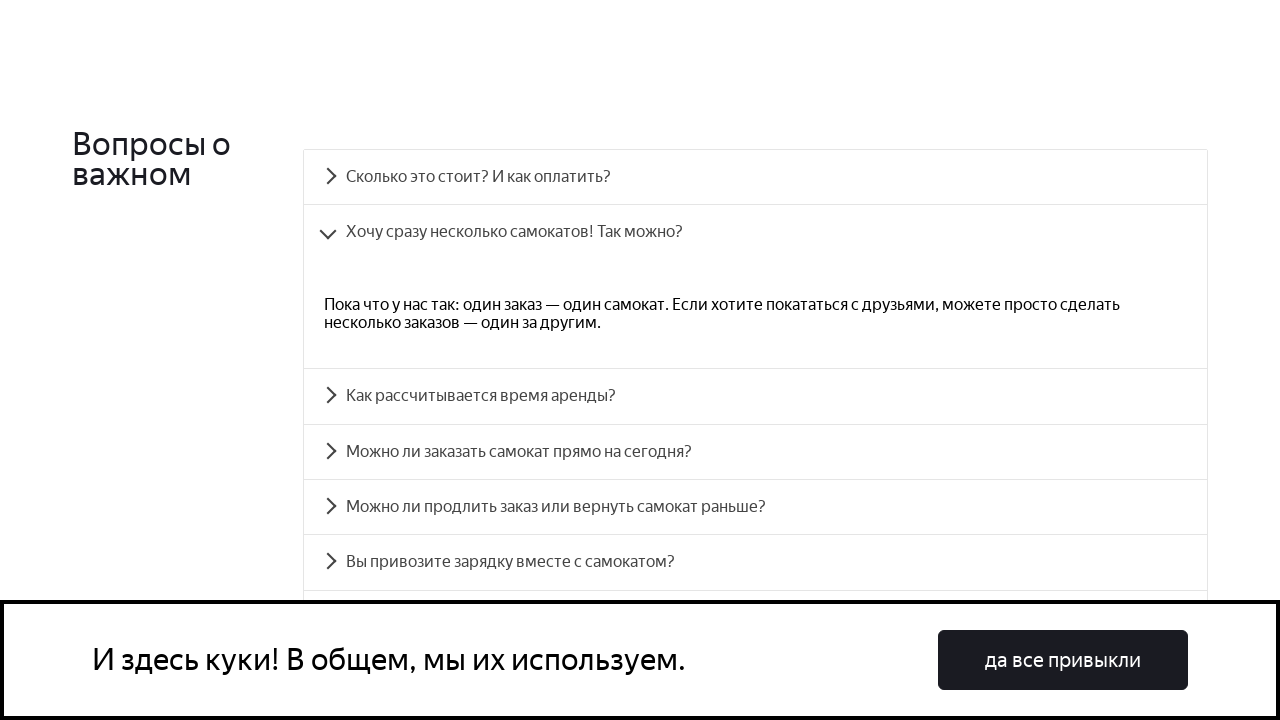

Clicked FAQ question: Как рассчитывается время аренды? at (755, 396) on text=Как рассчитывается время аренды?
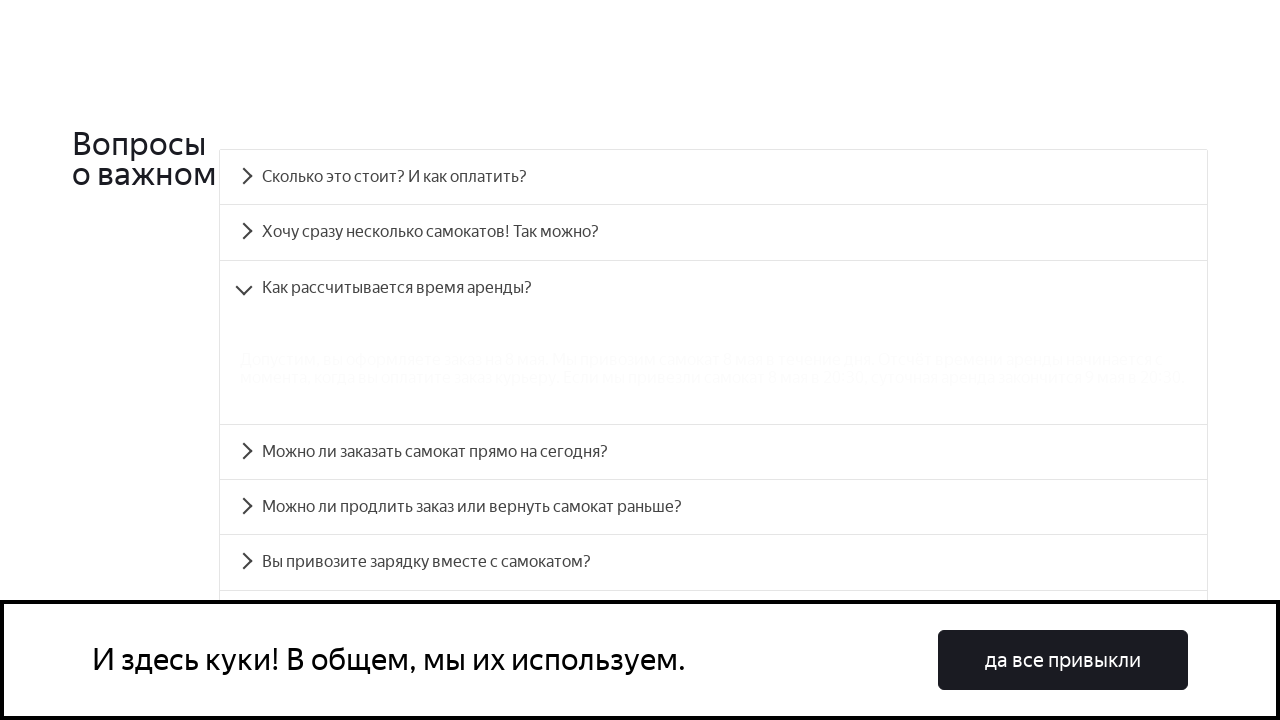

Verified answer text is displayed for question: Как рассчитывается время аренды?
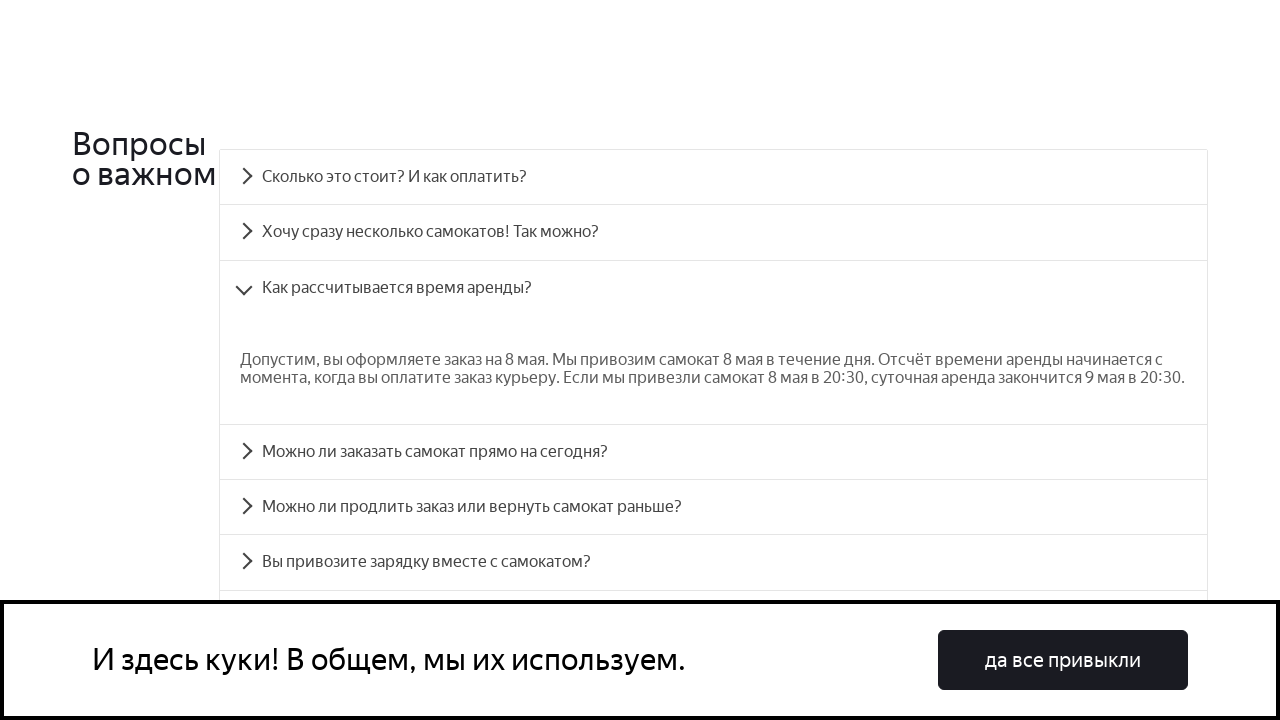

Clicked FAQ question: Можно ли заказать самокат прямо на сегодня? at (714, 452) on text=Можно ли заказать самокат прямо на сегодня?
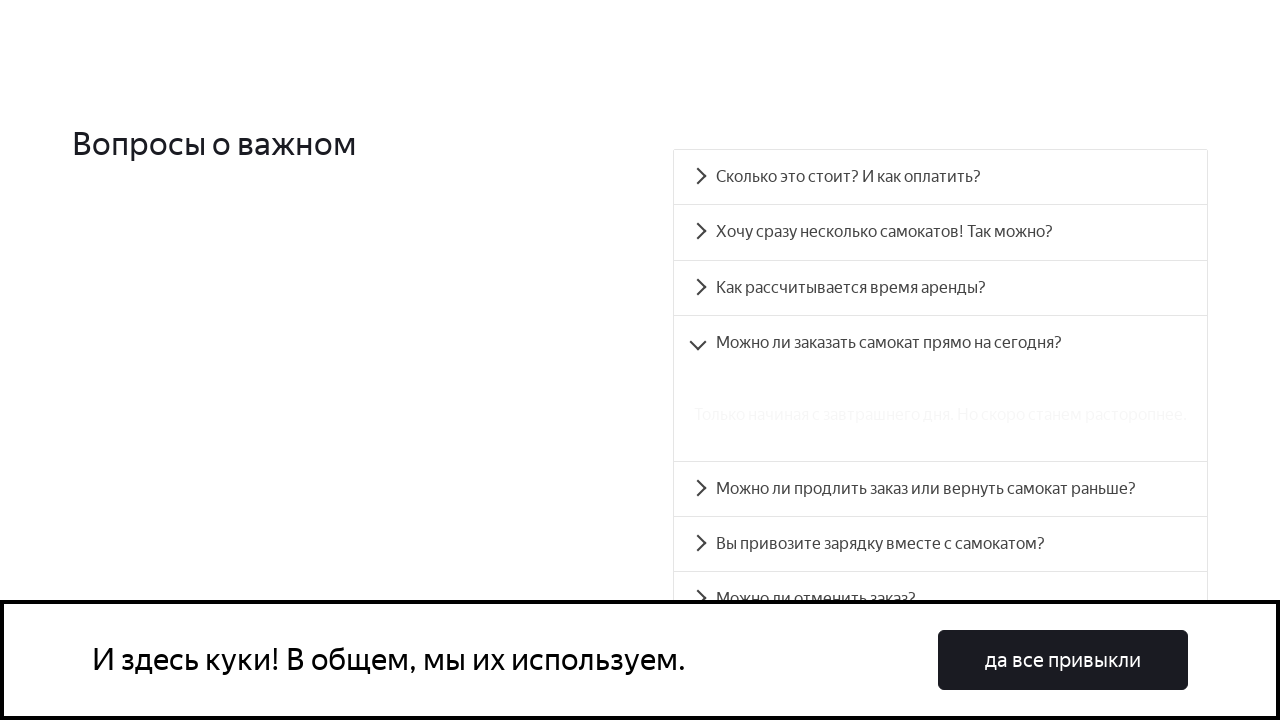

Verified answer text is displayed for question: Можно ли заказать самокат прямо на сегодня?
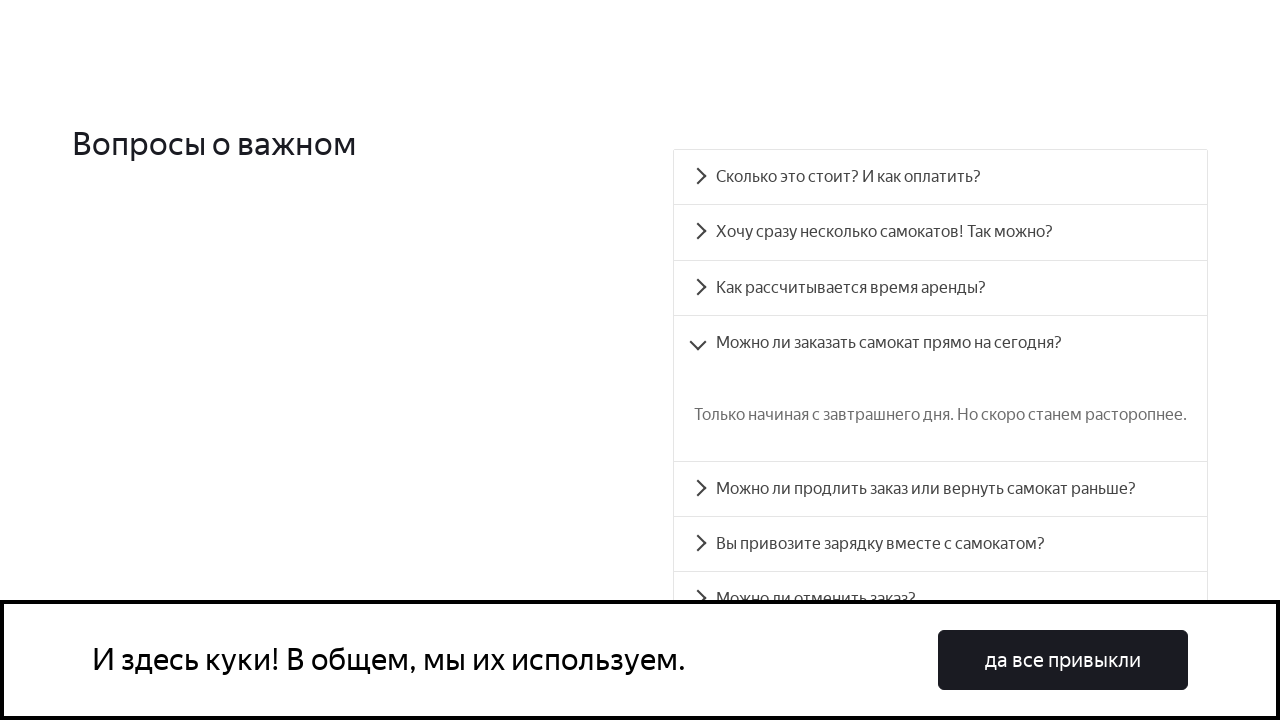

Clicked FAQ question: Можно ли продлить заказ или вернуть самокат раньше? at (940, 489) on text=Можно ли продлить заказ или вернуть самокат раньше?
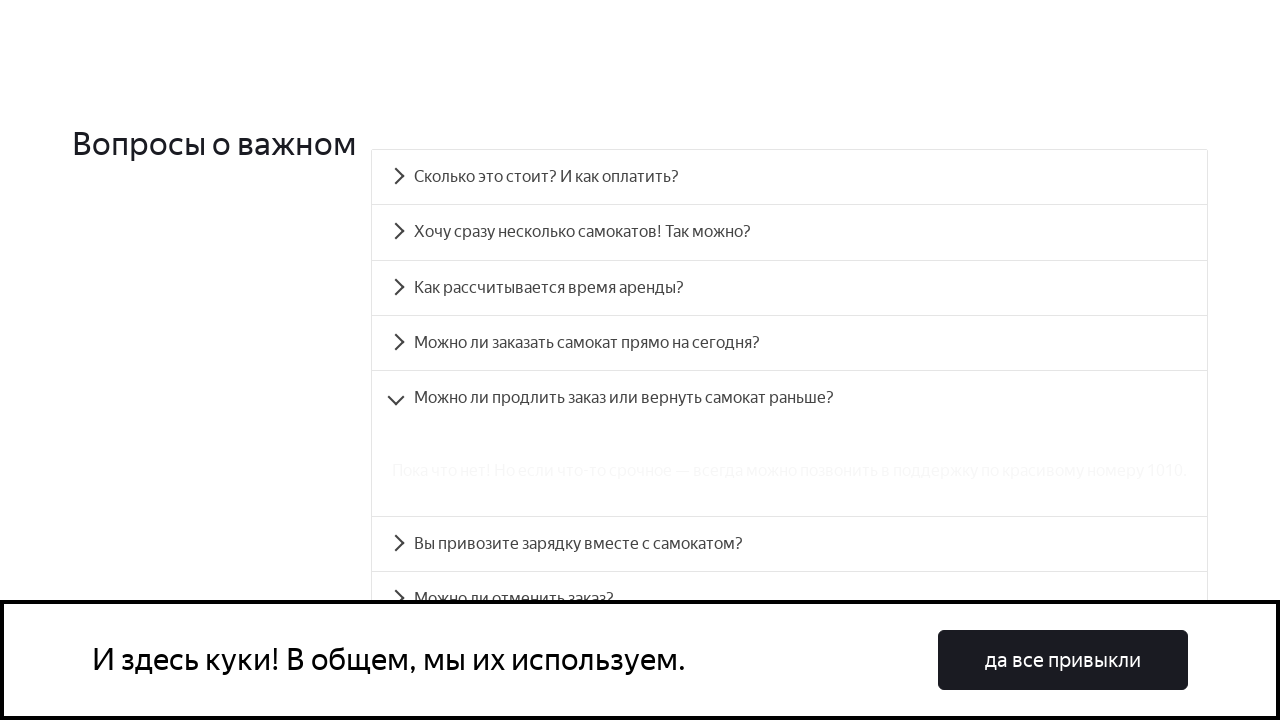

Verified answer text is displayed for question: Можно ли продлить заказ или вернуть самокат раньше?
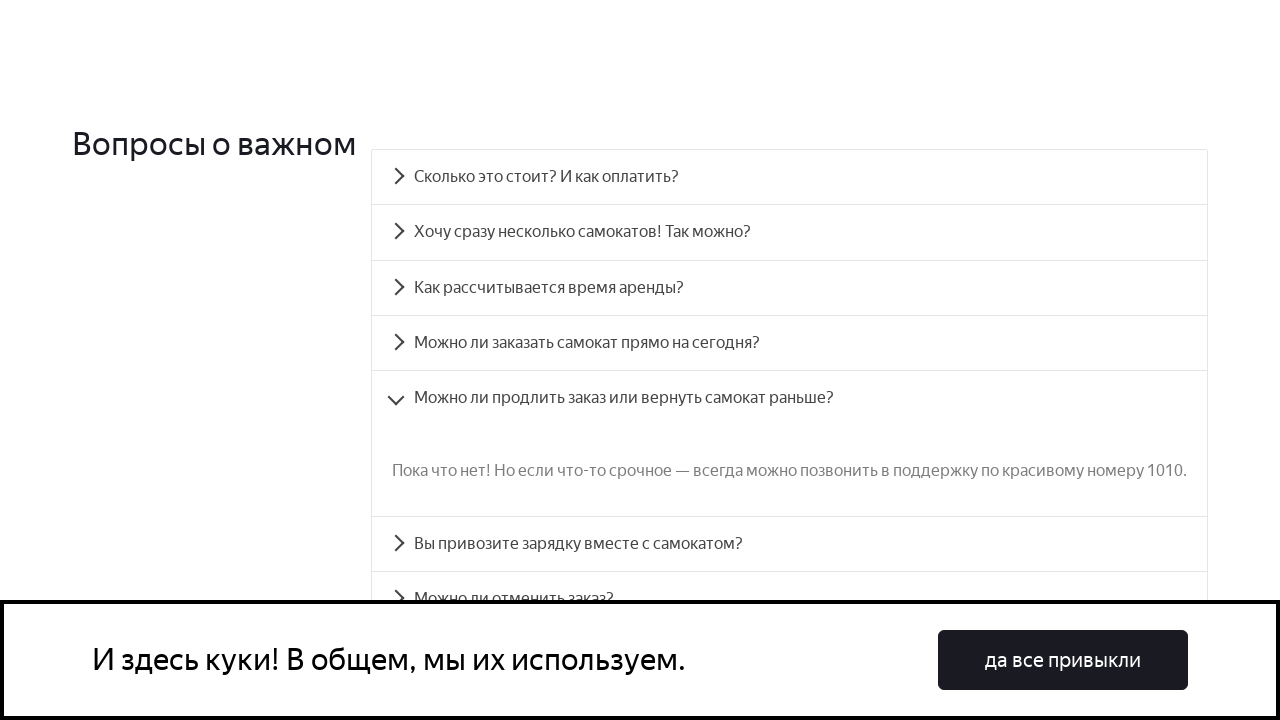

Clicked FAQ question: Вы привозите зарядку вместе с самокатом? at (790, 544) on text=Вы привозите зарядку вместе с самокатом?
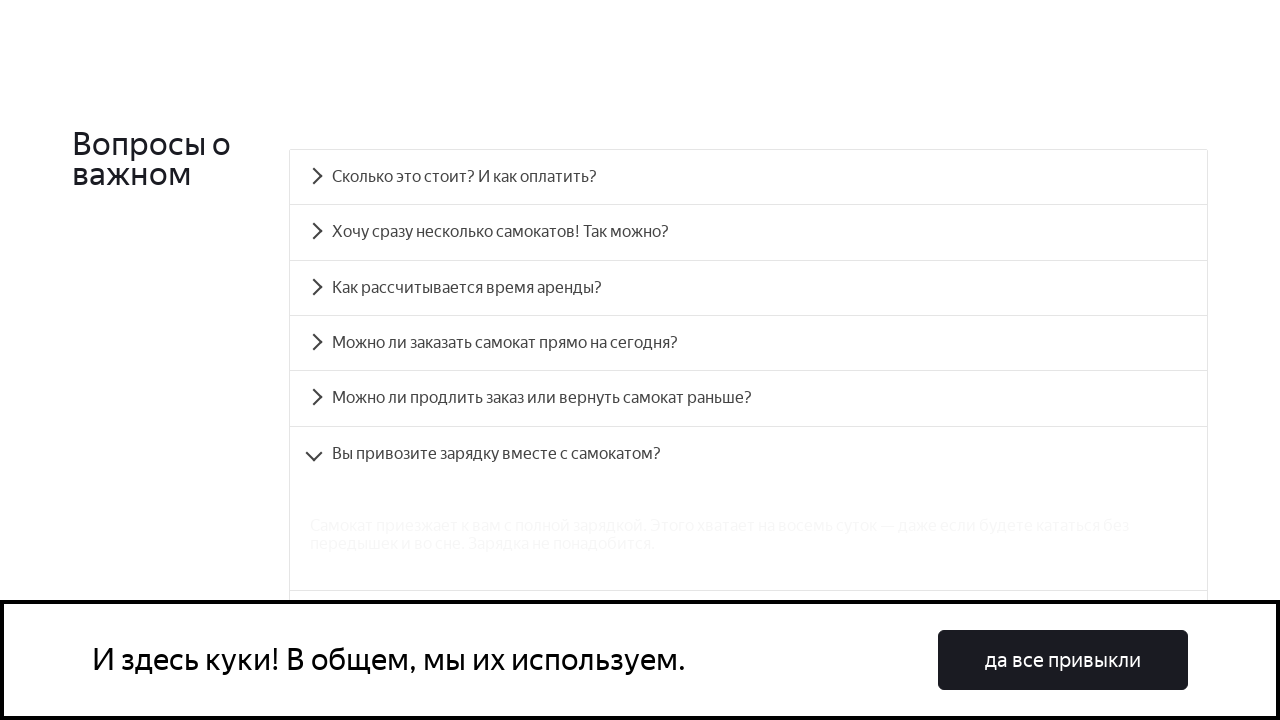

Verified answer text is displayed for question: Вы привозите зарядку вместе с самокатом?
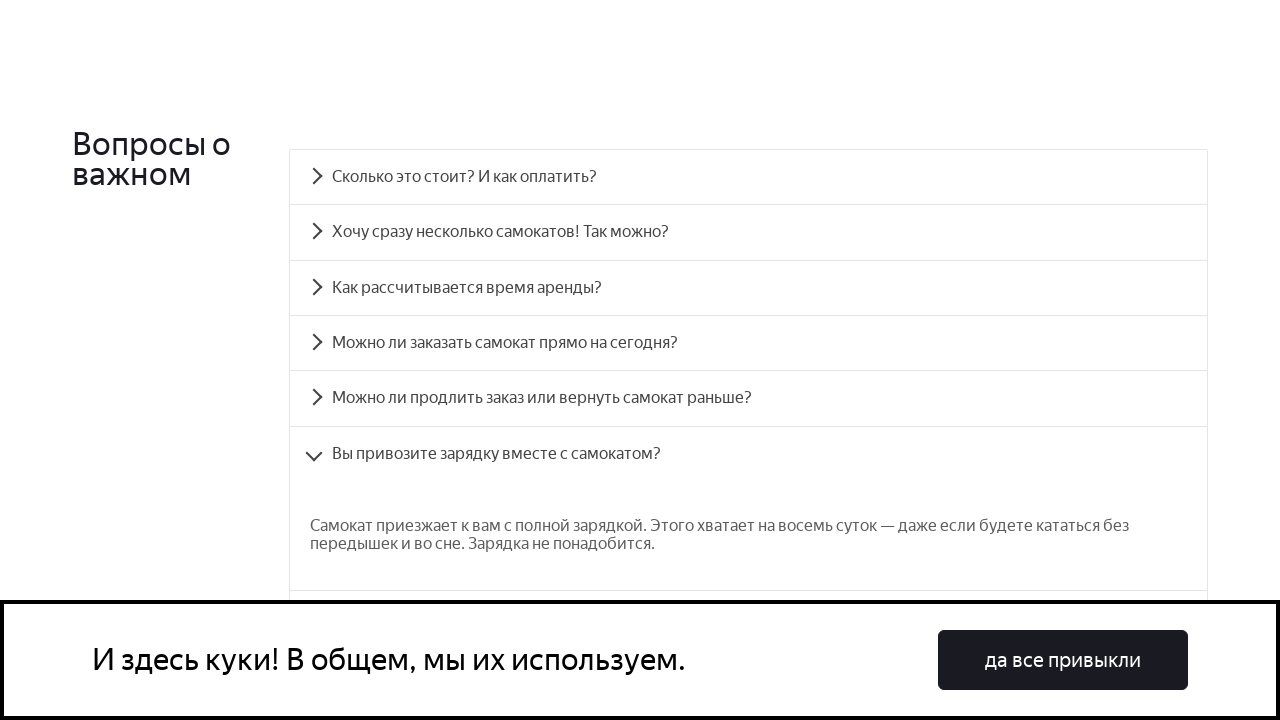

Clicked FAQ question: Можно ли отменить заказ? at (748, 436) on text=Можно ли отменить заказ?
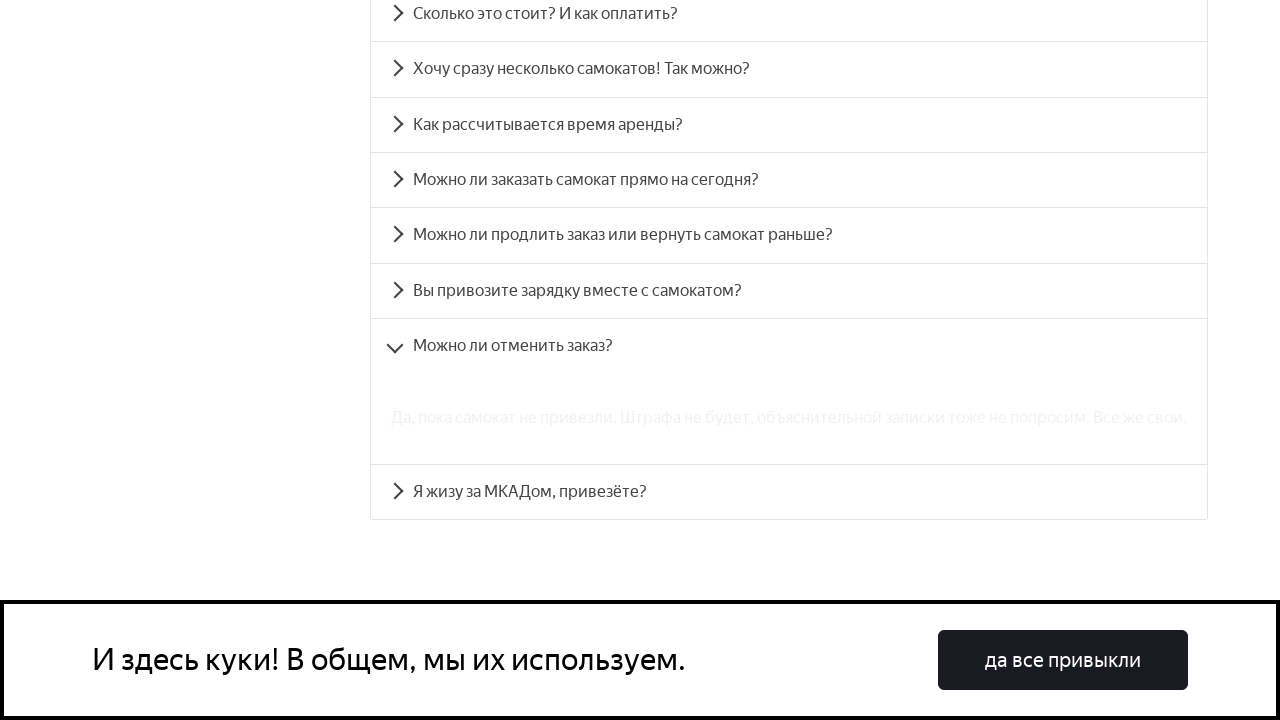

Verified answer text is displayed for question: Можно ли отменить заказ?
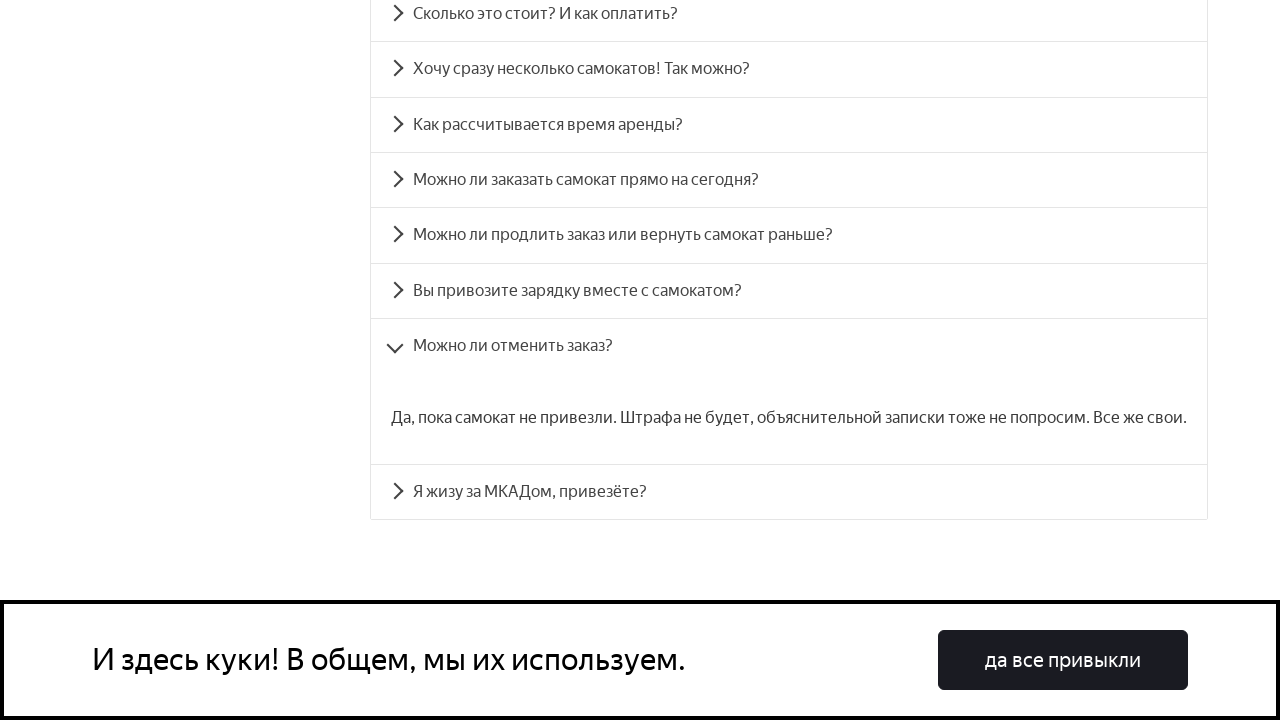

Clicked FAQ question: Я жизу за МКАДом, привезёте? at (789, 492) on text=Я жизу за МКАДом, привезёте?
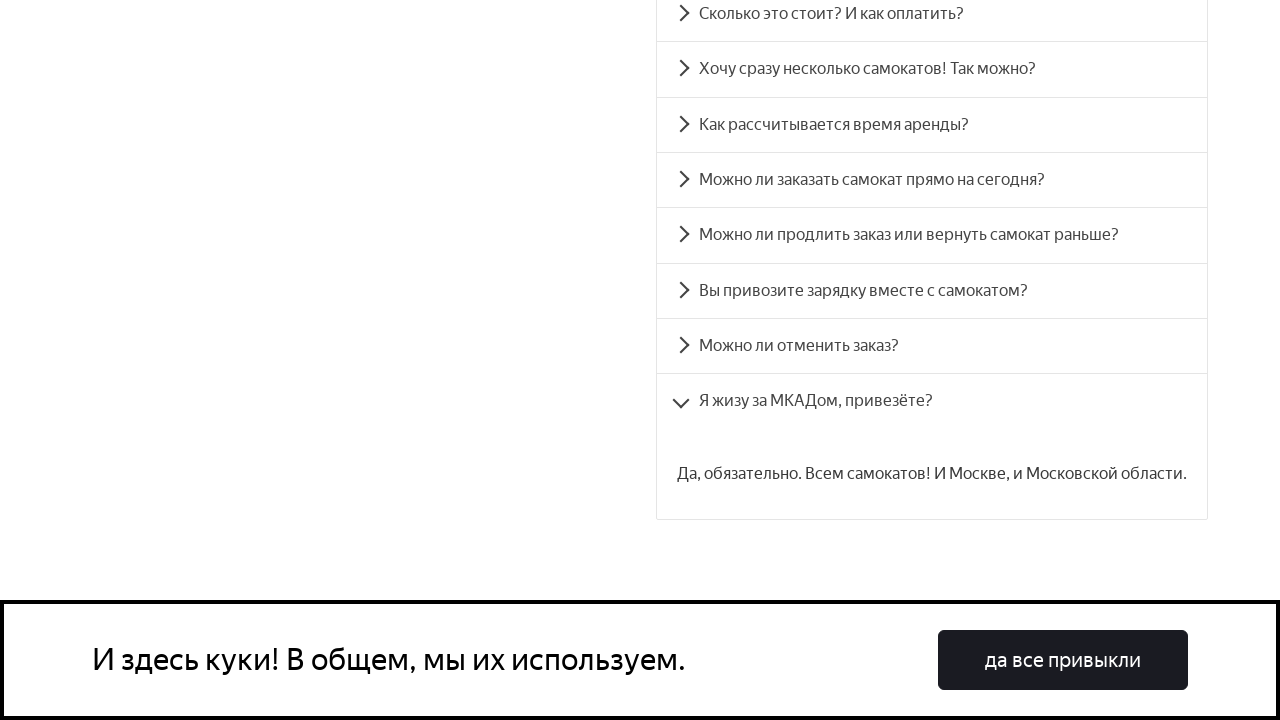

Verified answer text is displayed for question: Я жизу за МКАДом, привезёте?
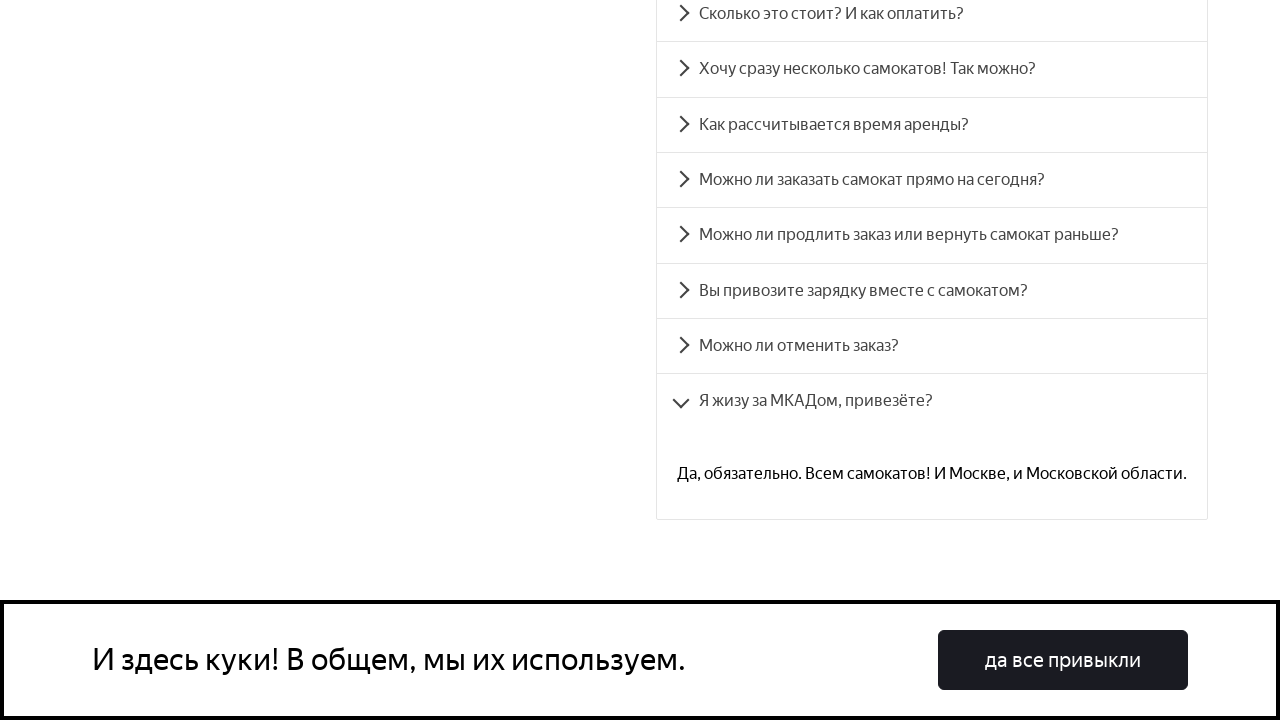

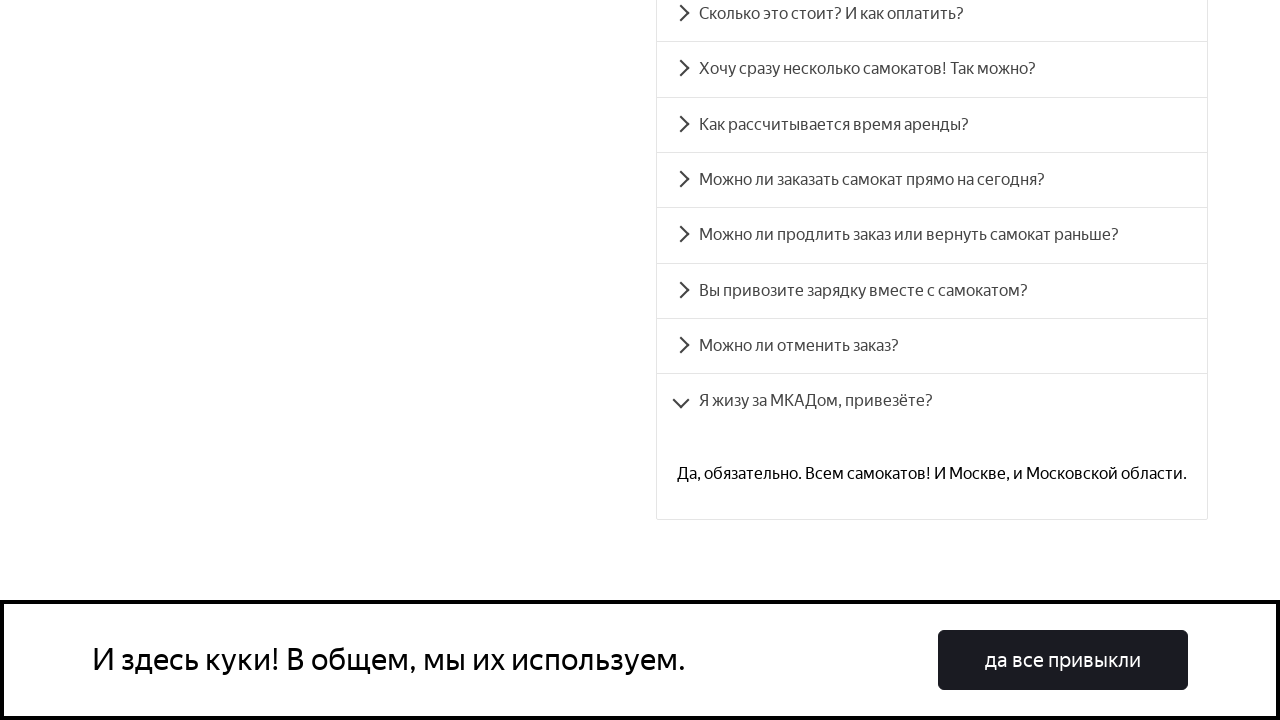